Tests explicit wait functionality by waiting for a button to become clickable on a page with dynamic properties

Starting URL: https://demoqa.com/dynamic-properties

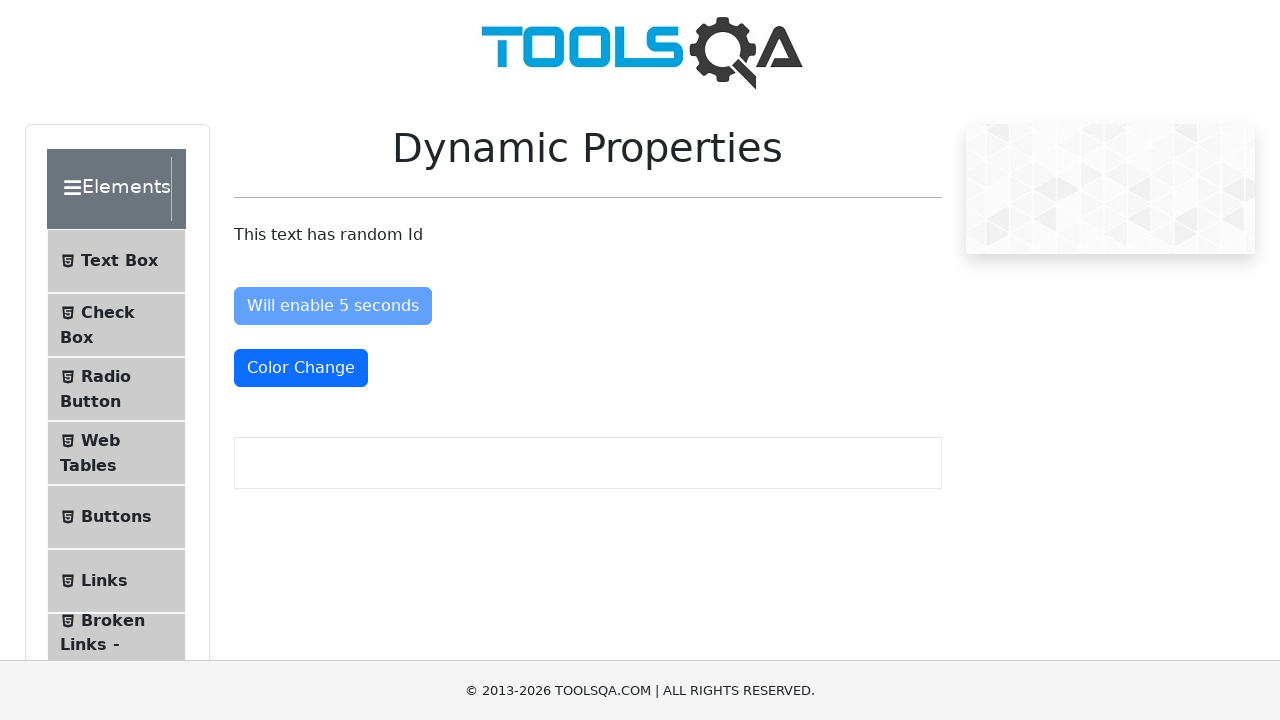

Waited for #enableAfter button to become enabled within 10 seconds
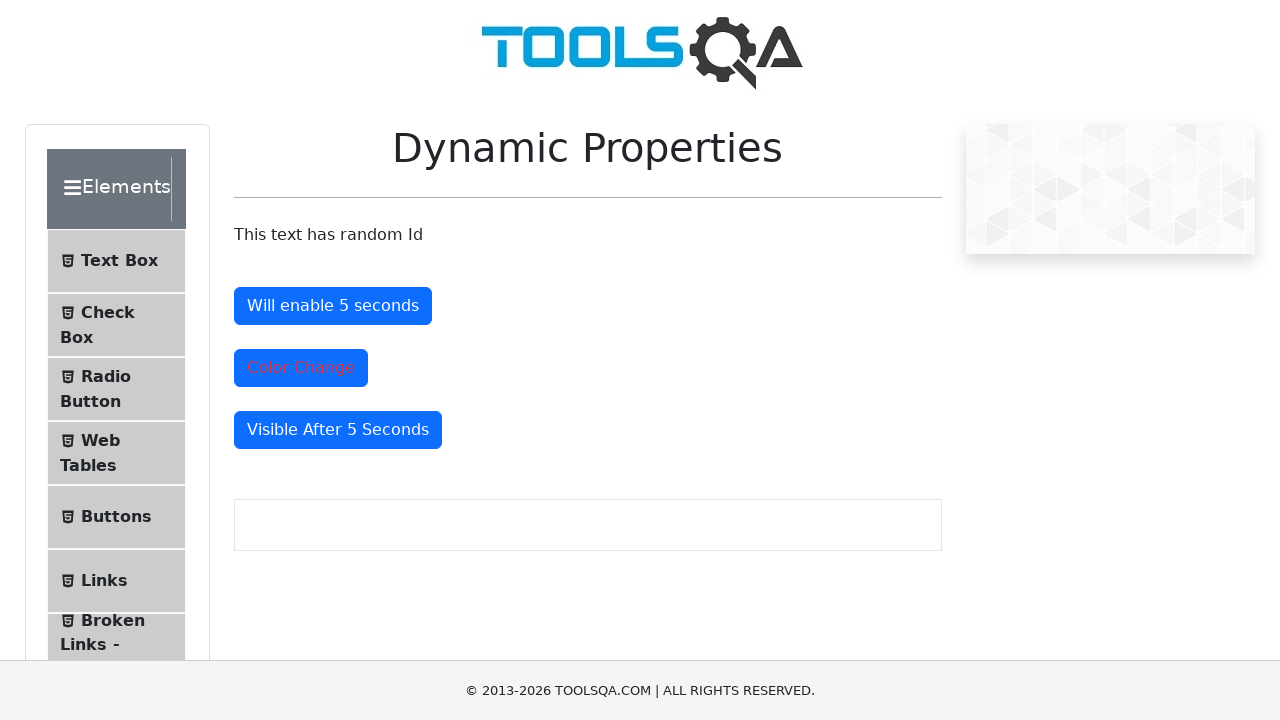

Located the #enableAfter button element
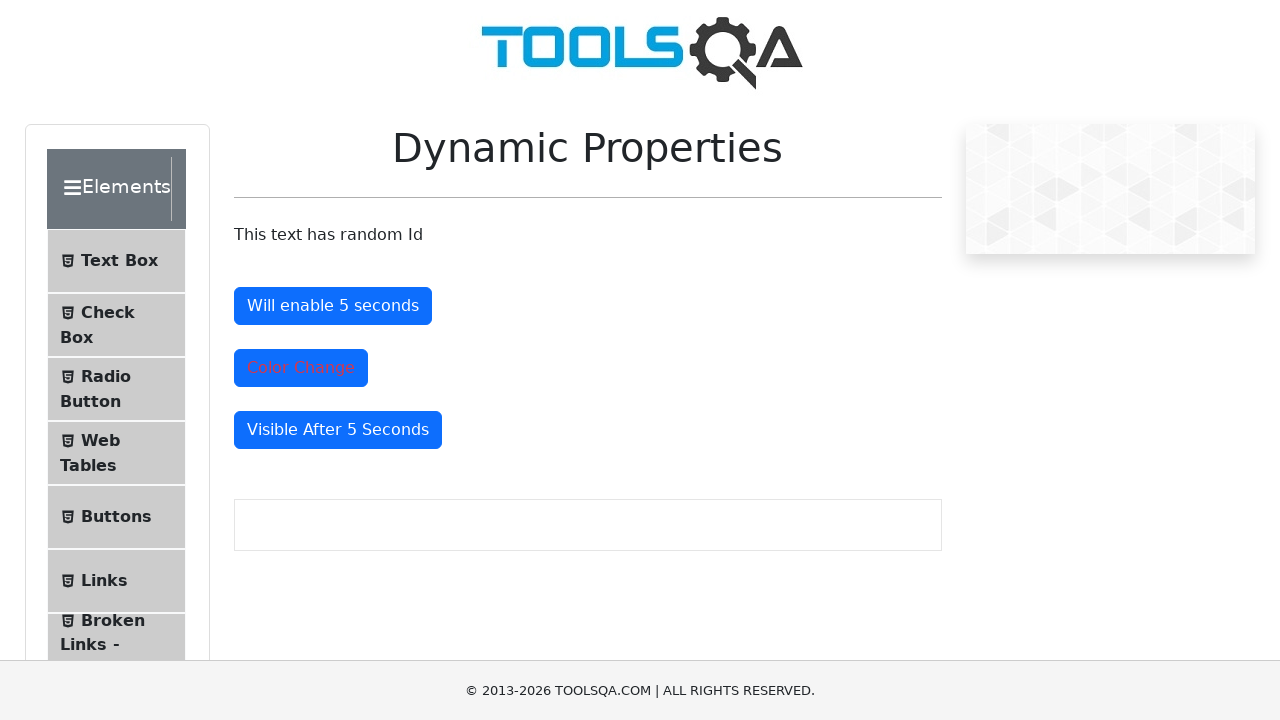

Verified that the #enableAfter button is enabled
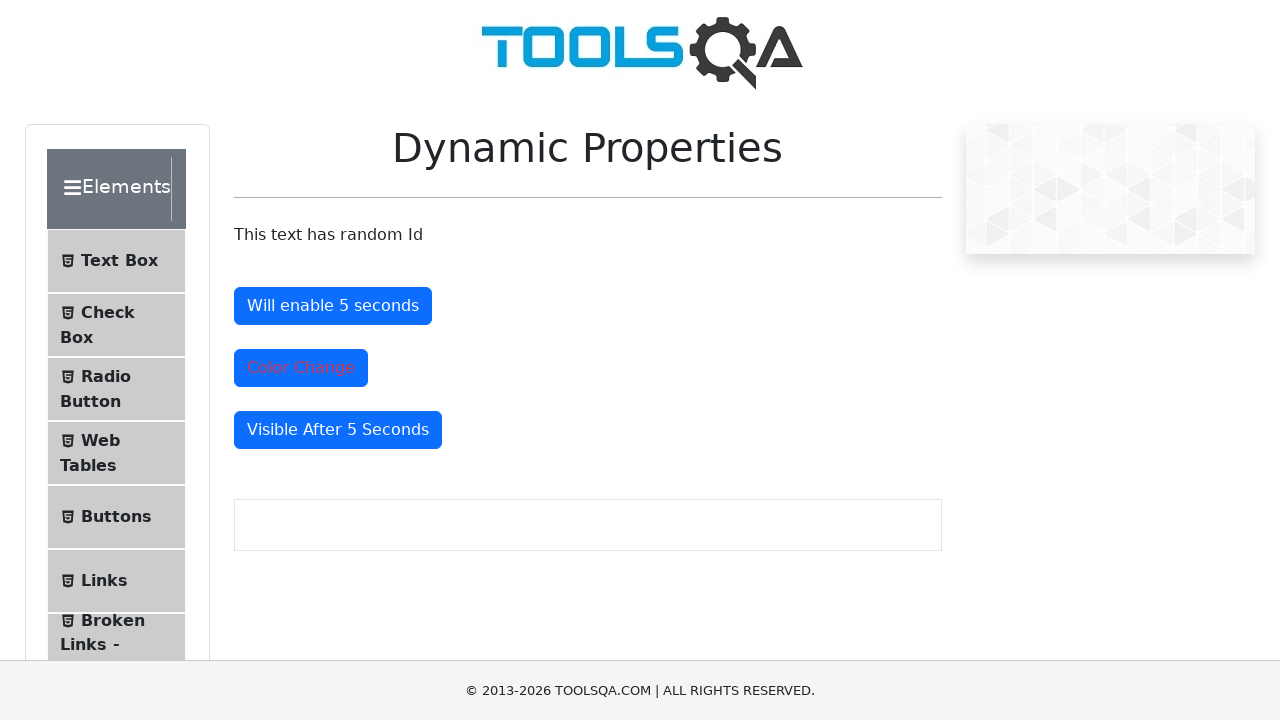

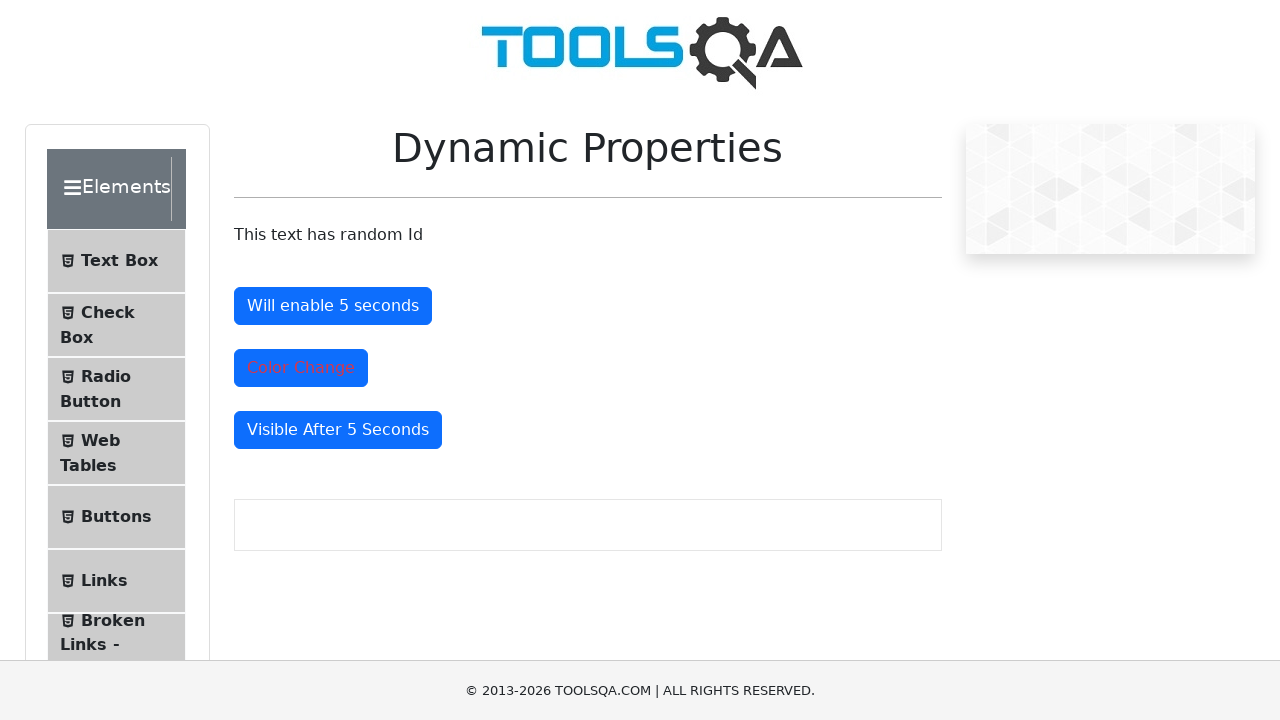